Navigates to the One Piece card game products page, waits for products to load, then navigates to a product detail page to verify content loads correctly.

Starting URL: https://onepiece-cardgame.cn/products

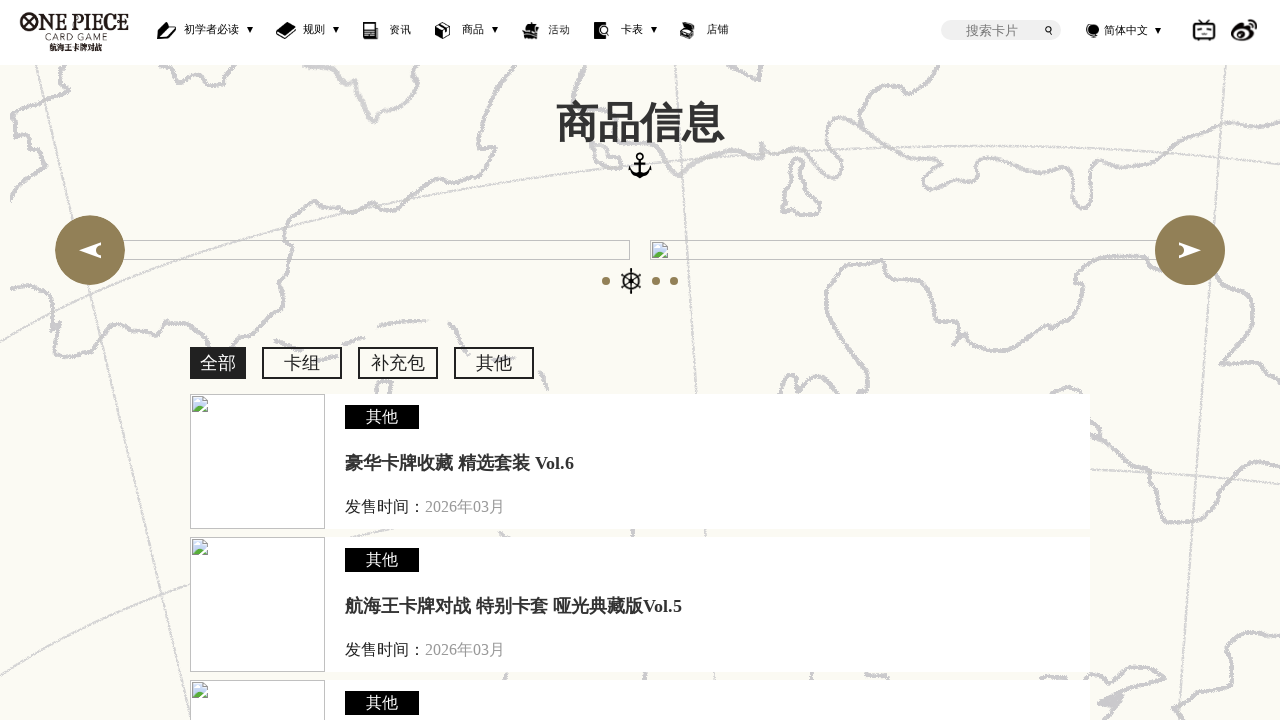

Waited for products list to load
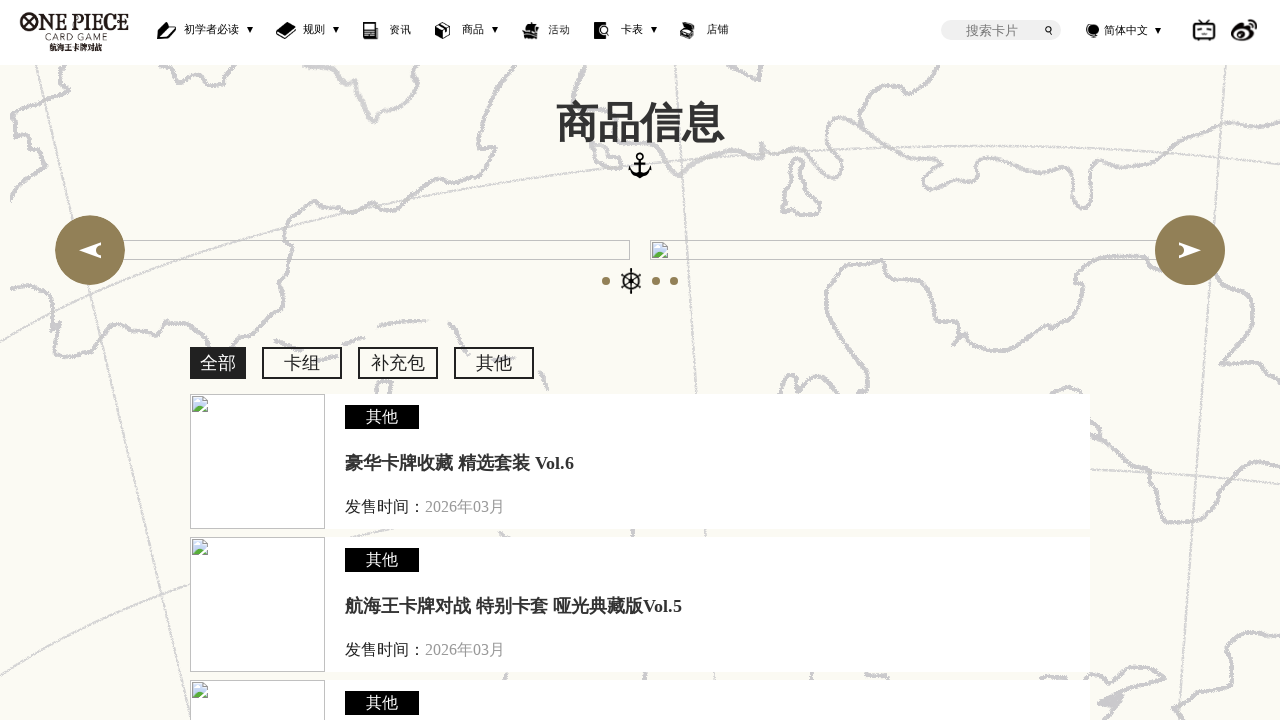

Waited for product items to be visible
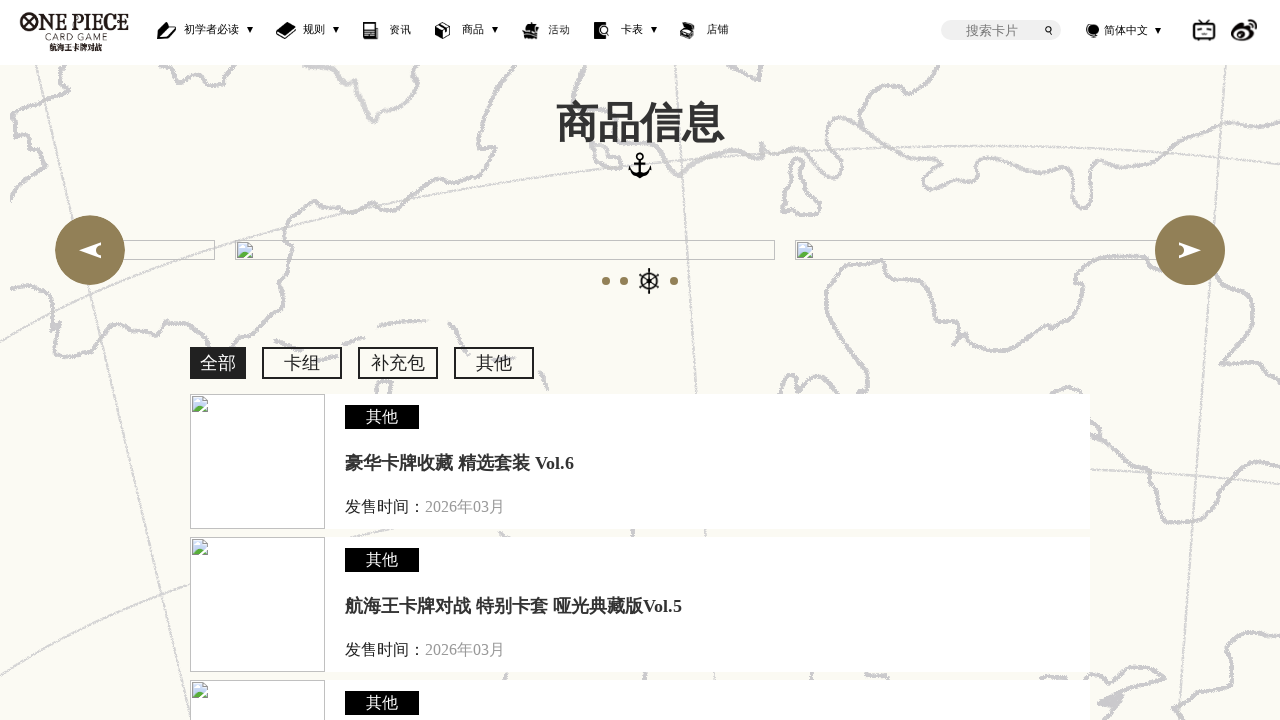

Navigated to product detail page
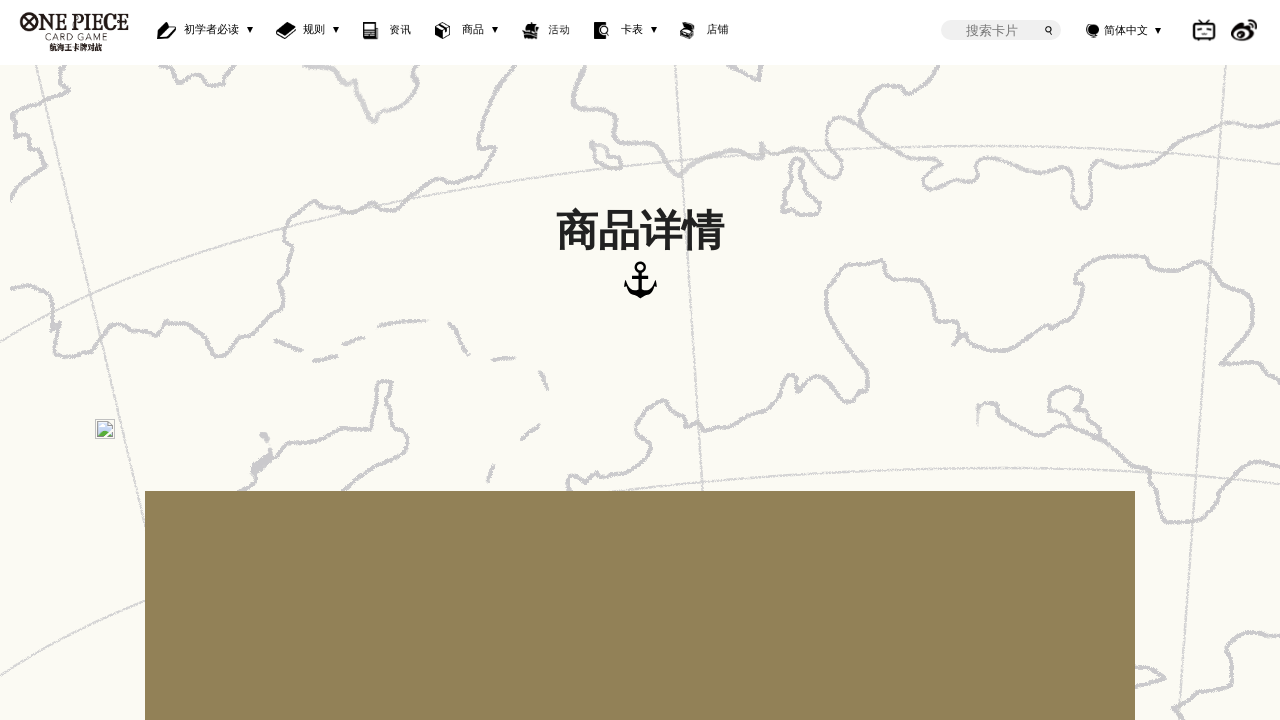

Waited for product detail content to load
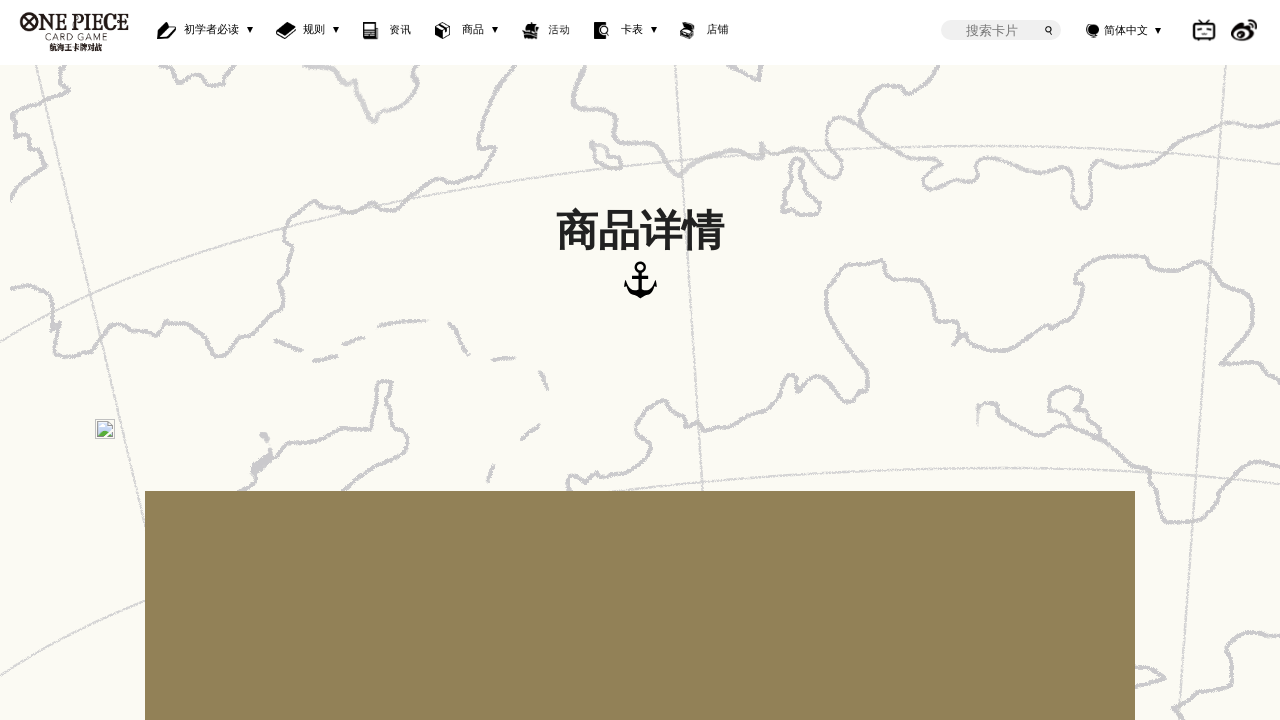

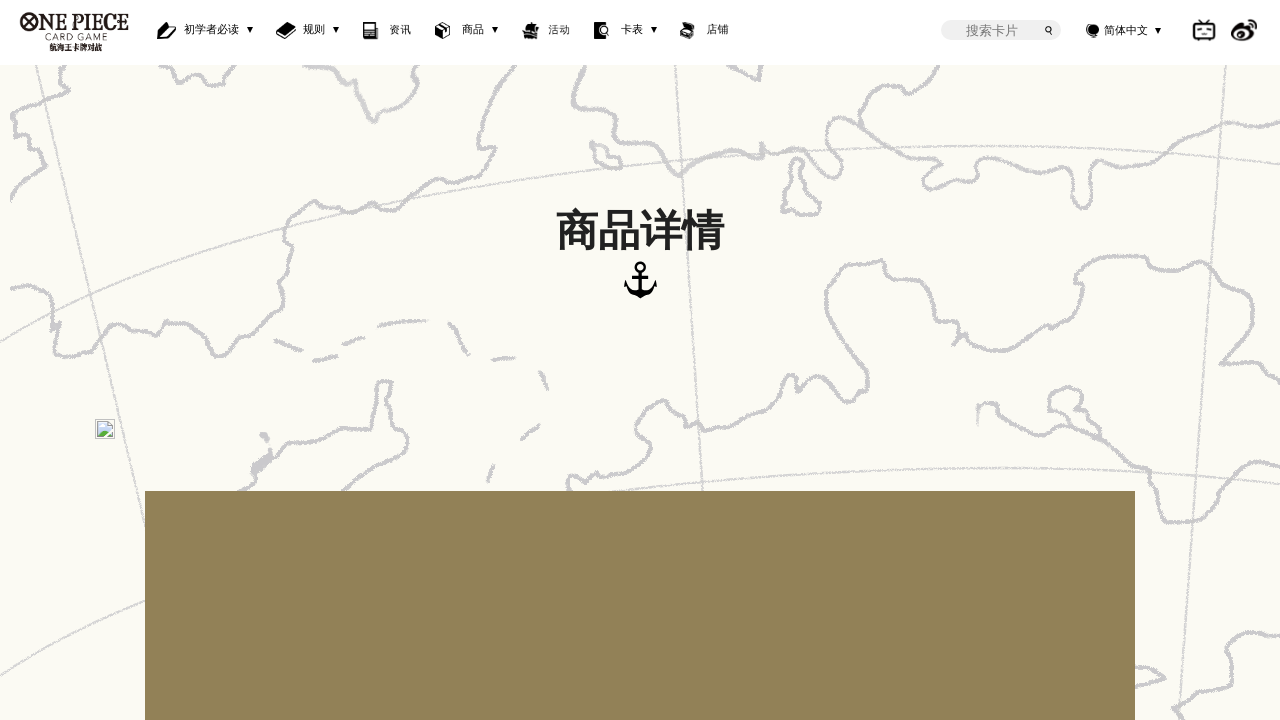